Tests that the currently applied filter link is highlighted with selected class

Starting URL: https://demo.playwright.dev/todomvc

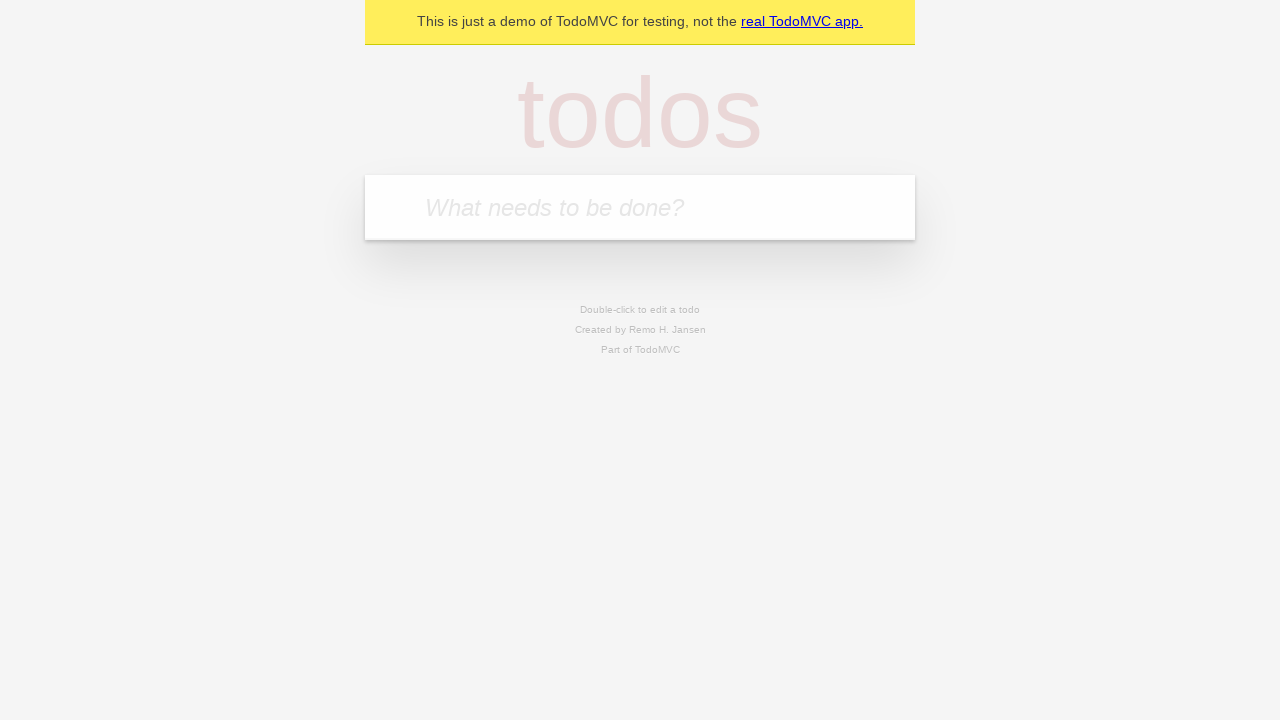

Filled first todo: 'buy some cheese' on internal:attr=[placeholder="What needs to be done?"i]
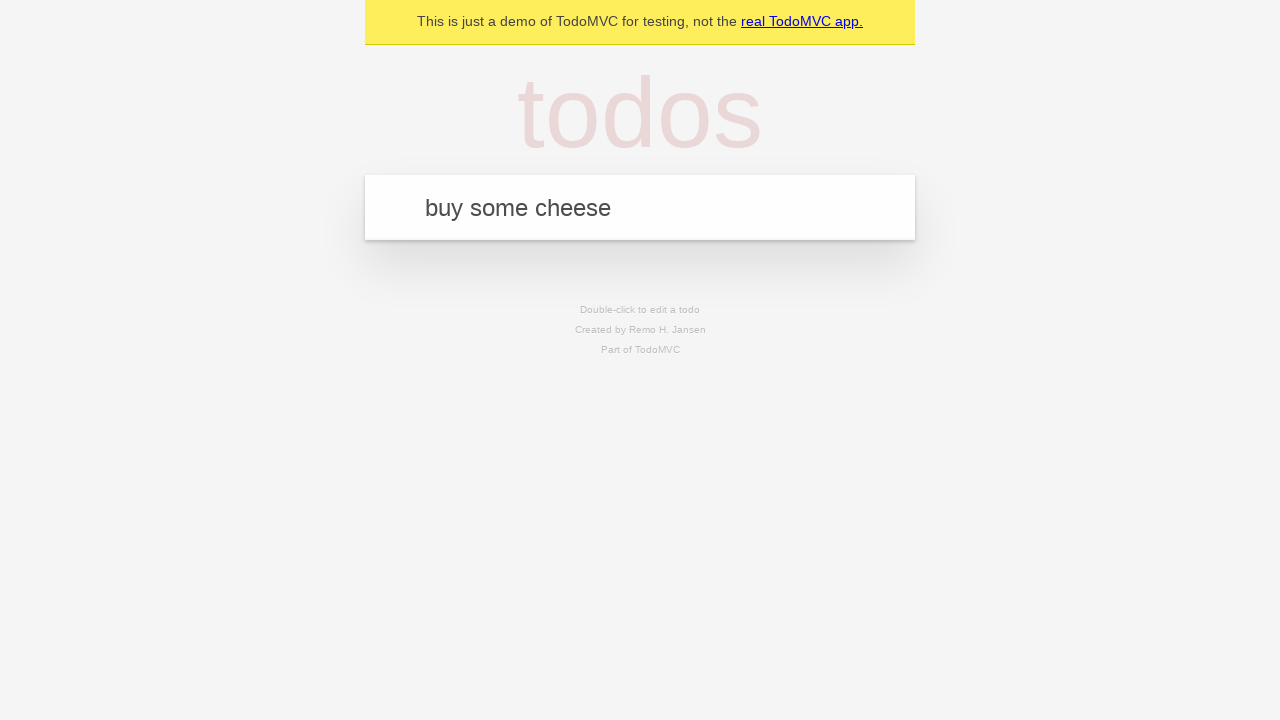

Pressed Enter to create first todo on internal:attr=[placeholder="What needs to be done?"i]
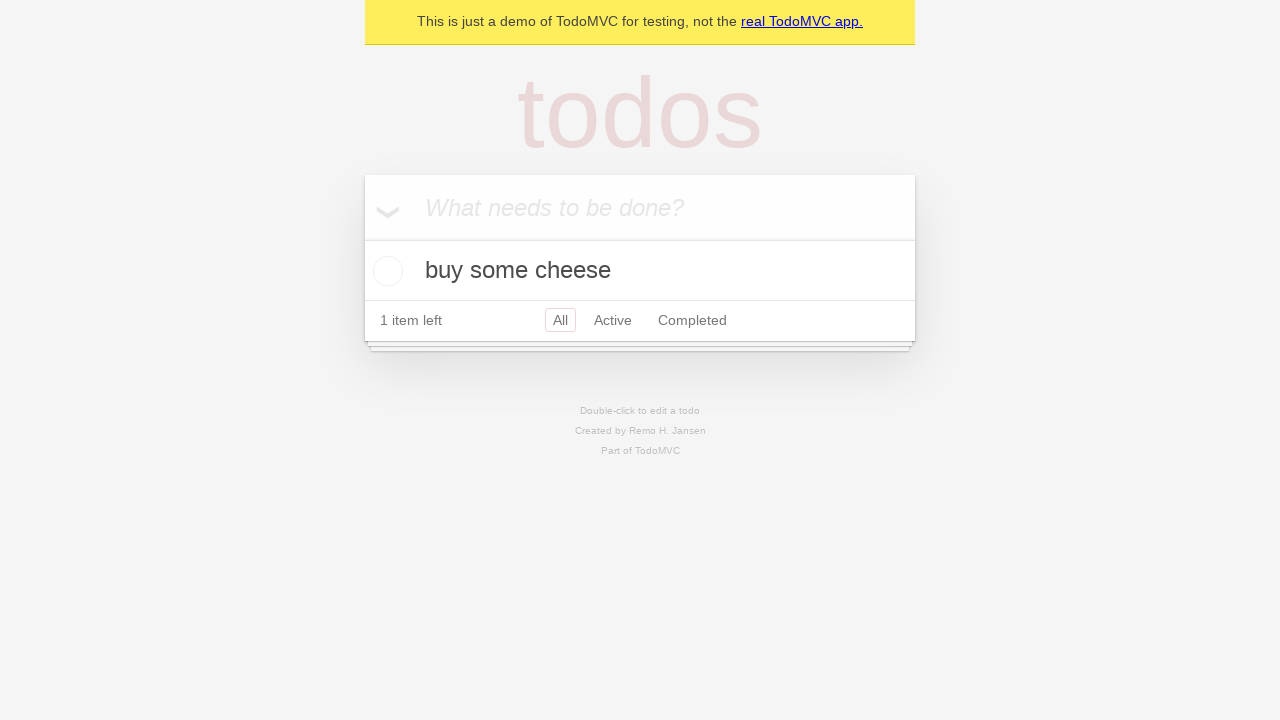

Filled second todo: 'feed the cat' on internal:attr=[placeholder="What needs to be done?"i]
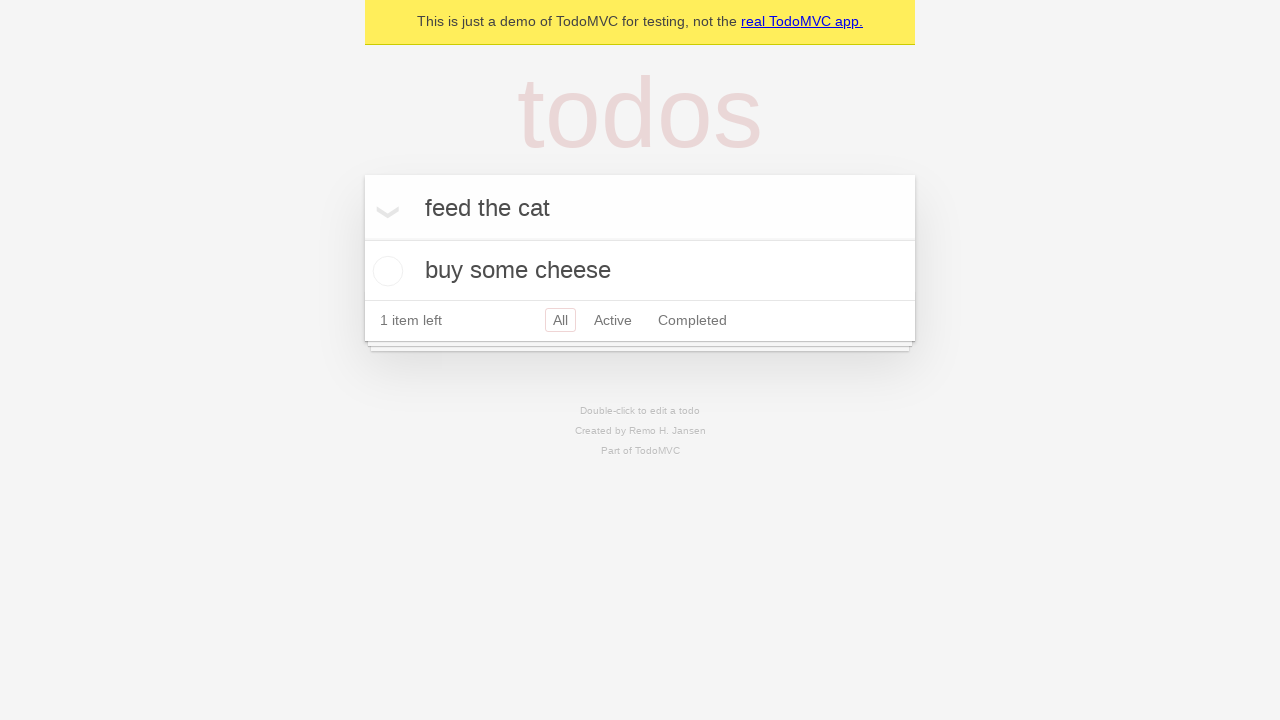

Pressed Enter to create second todo on internal:attr=[placeholder="What needs to be done?"i]
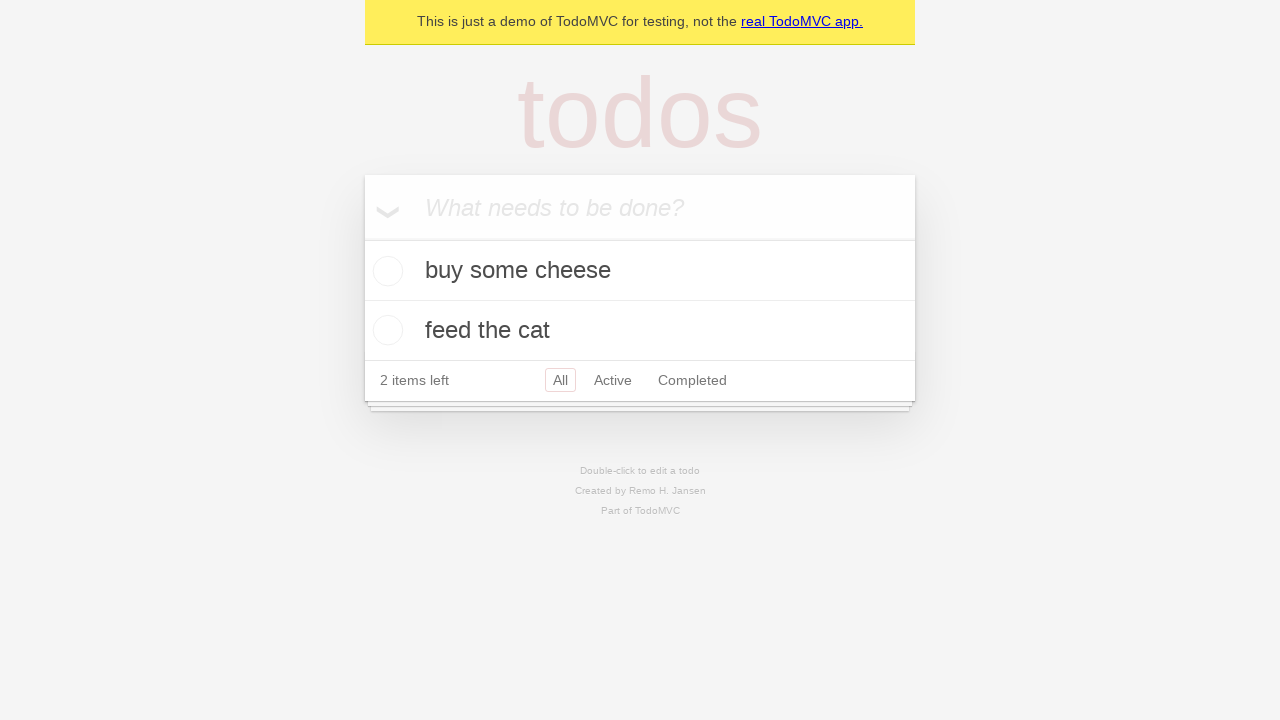

Filled third todo: 'book a doctors appointment' on internal:attr=[placeholder="What needs to be done?"i]
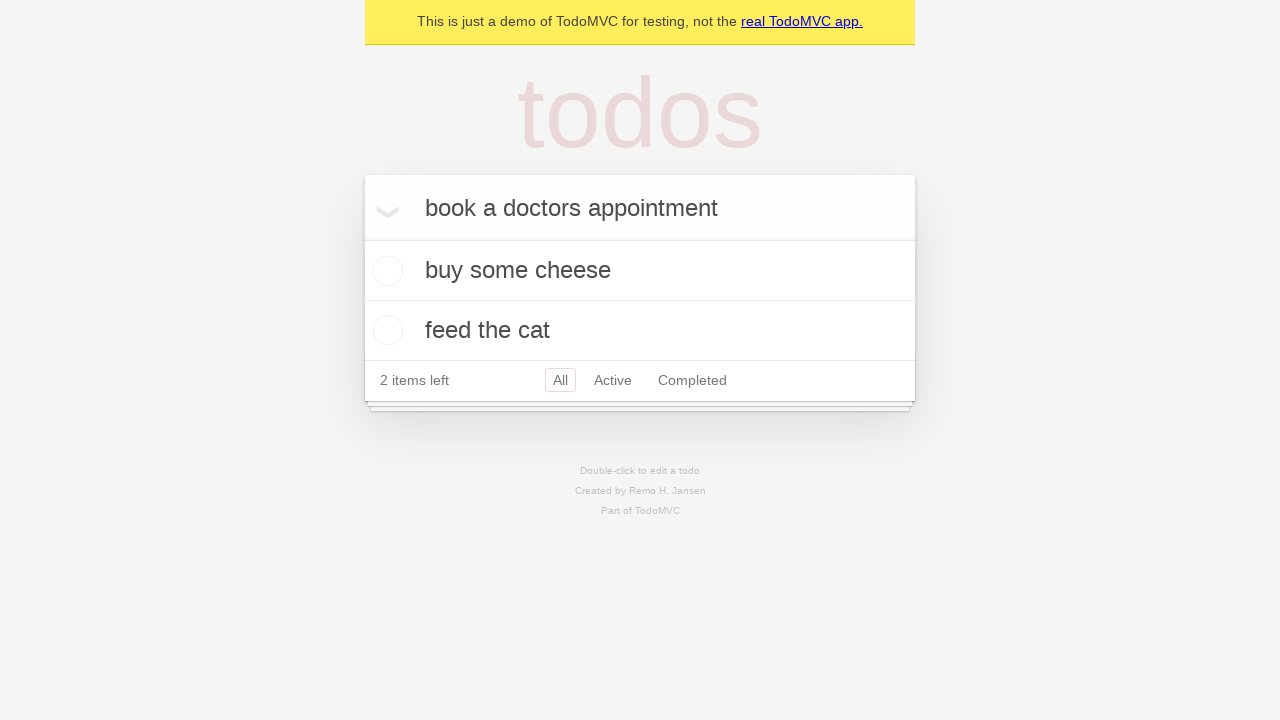

Pressed Enter to create third todo on internal:attr=[placeholder="What needs to be done?"i]
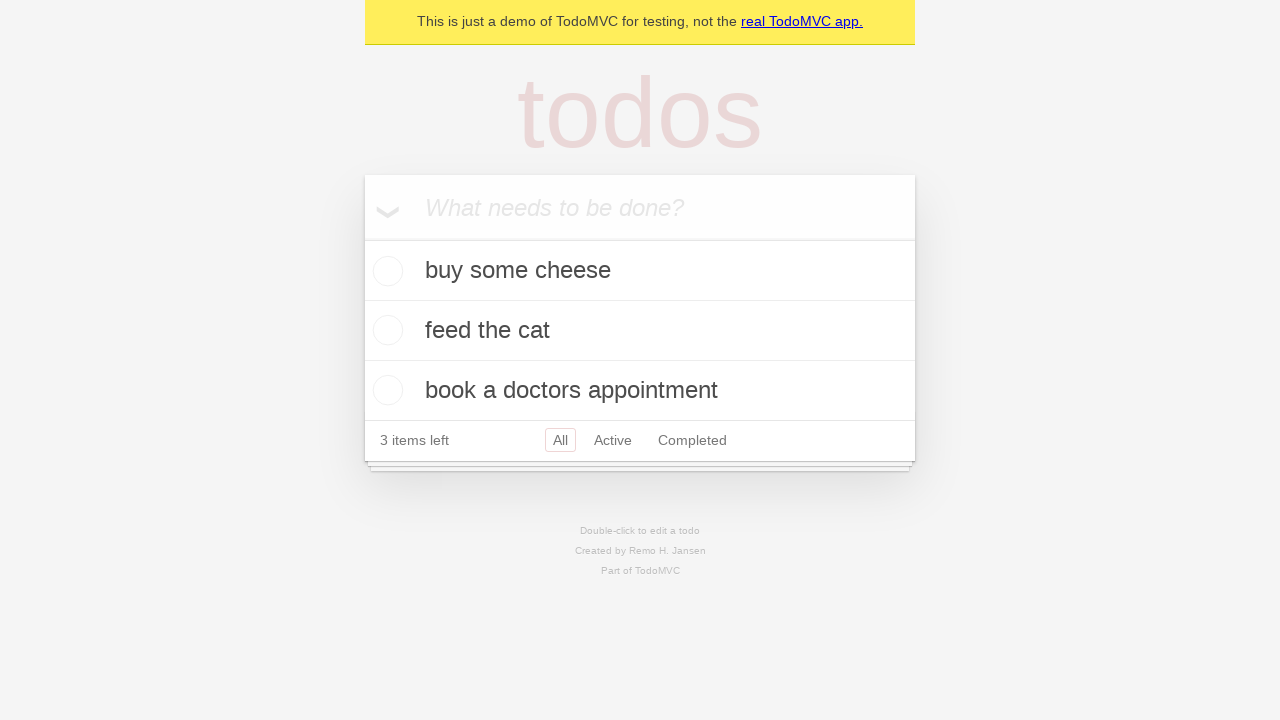

Clicked Active filter link at (613, 440) on internal:role=link[name="Active"i]
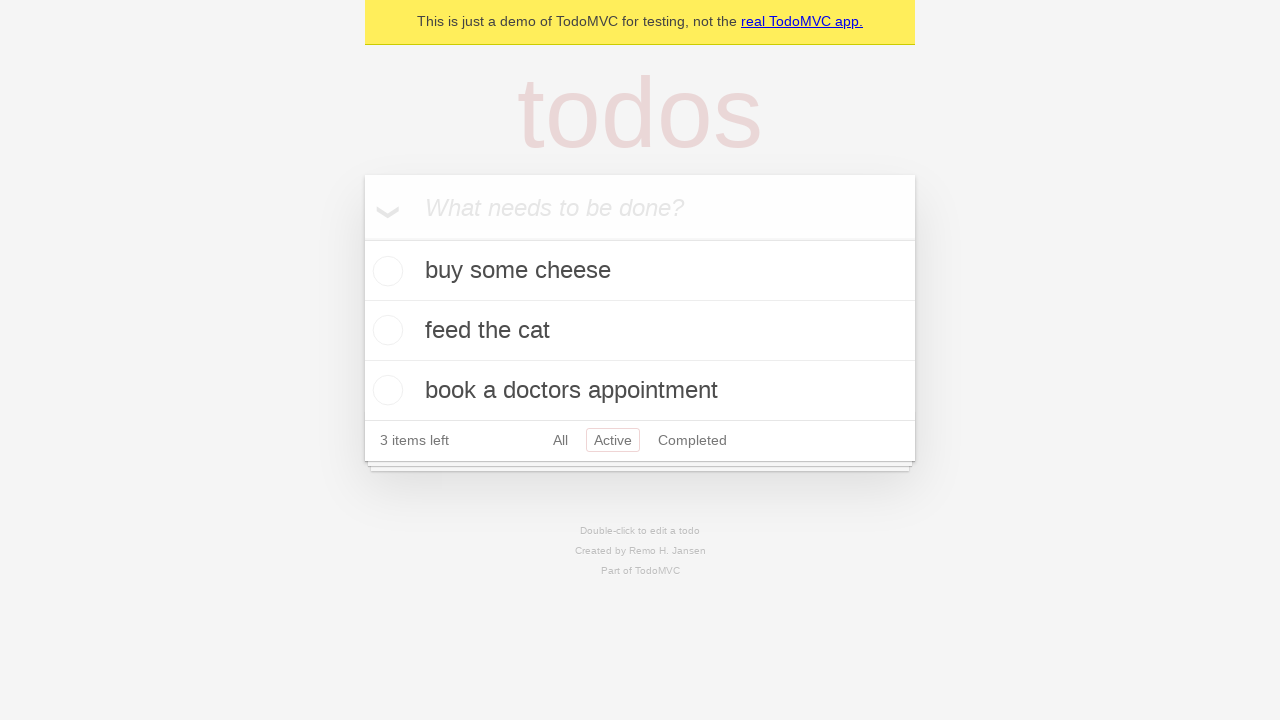

Clicked Completed filter link to verify it is highlighted with selected class at (692, 440) on internal:role=link[name="Completed"i]
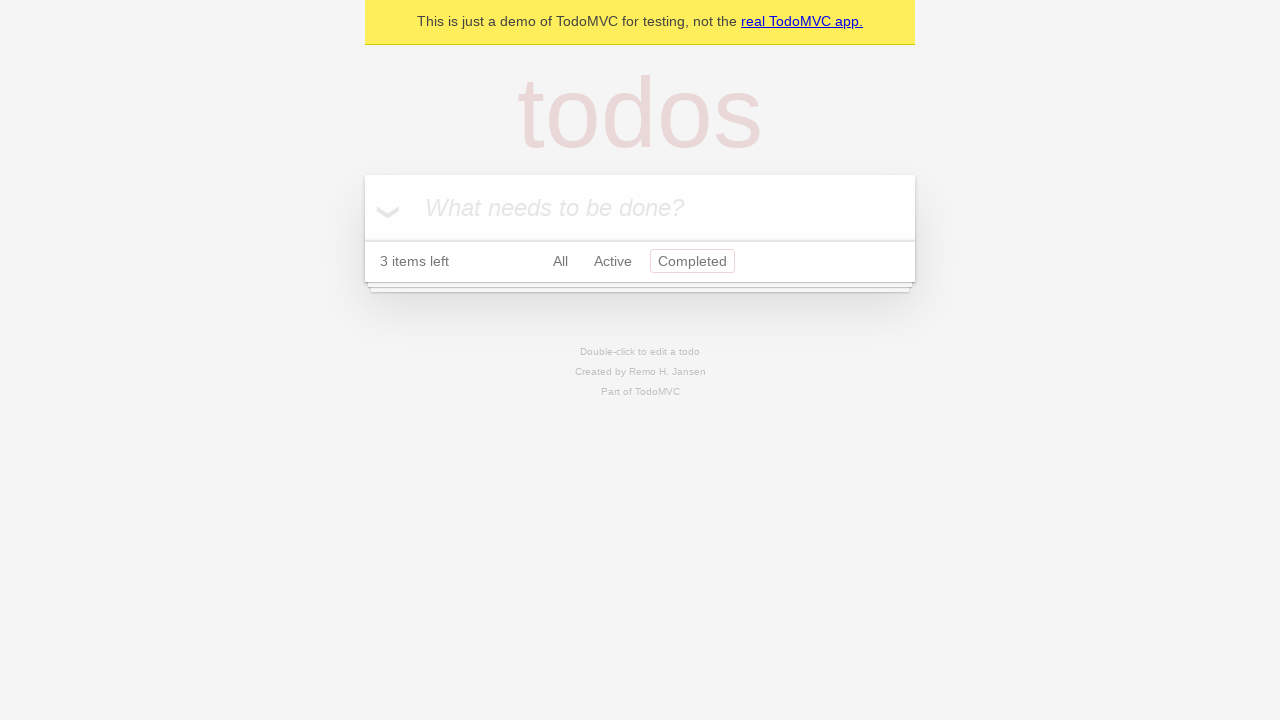

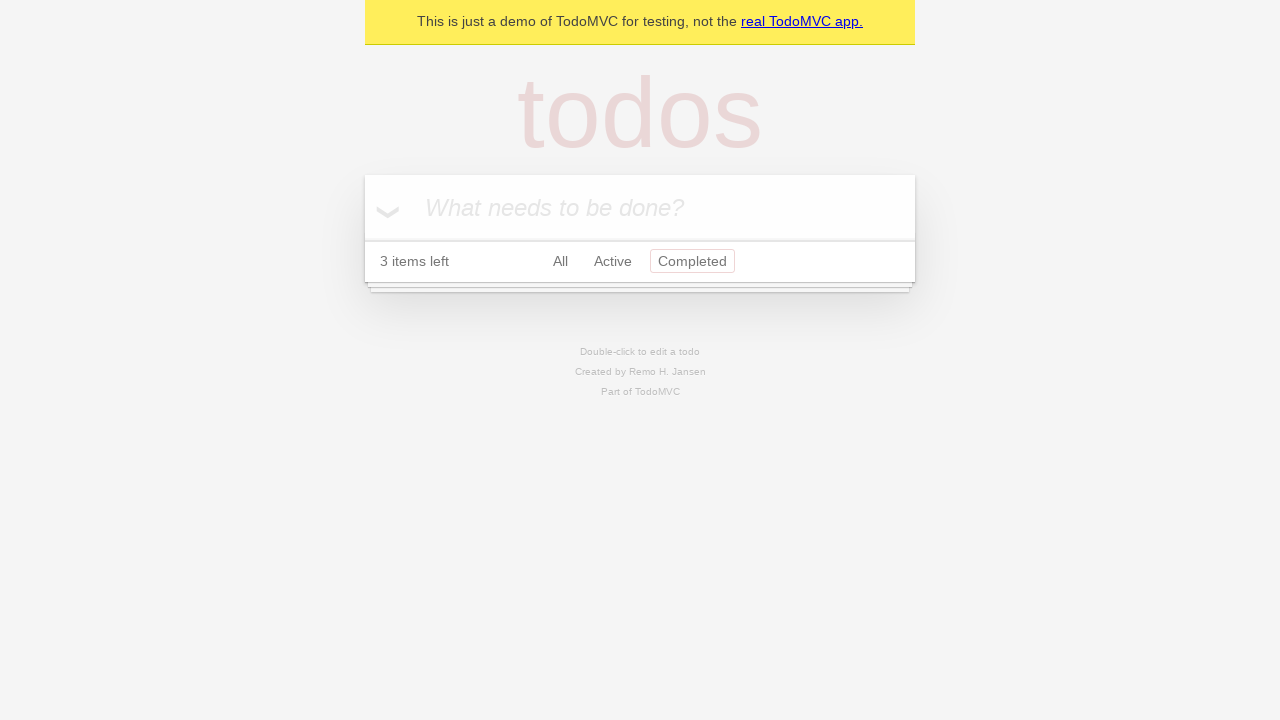